Tests reading data from a web table to find and display books priced at $25

Starting URL: https://rahulshettyacademy.com/AutomationPractice/

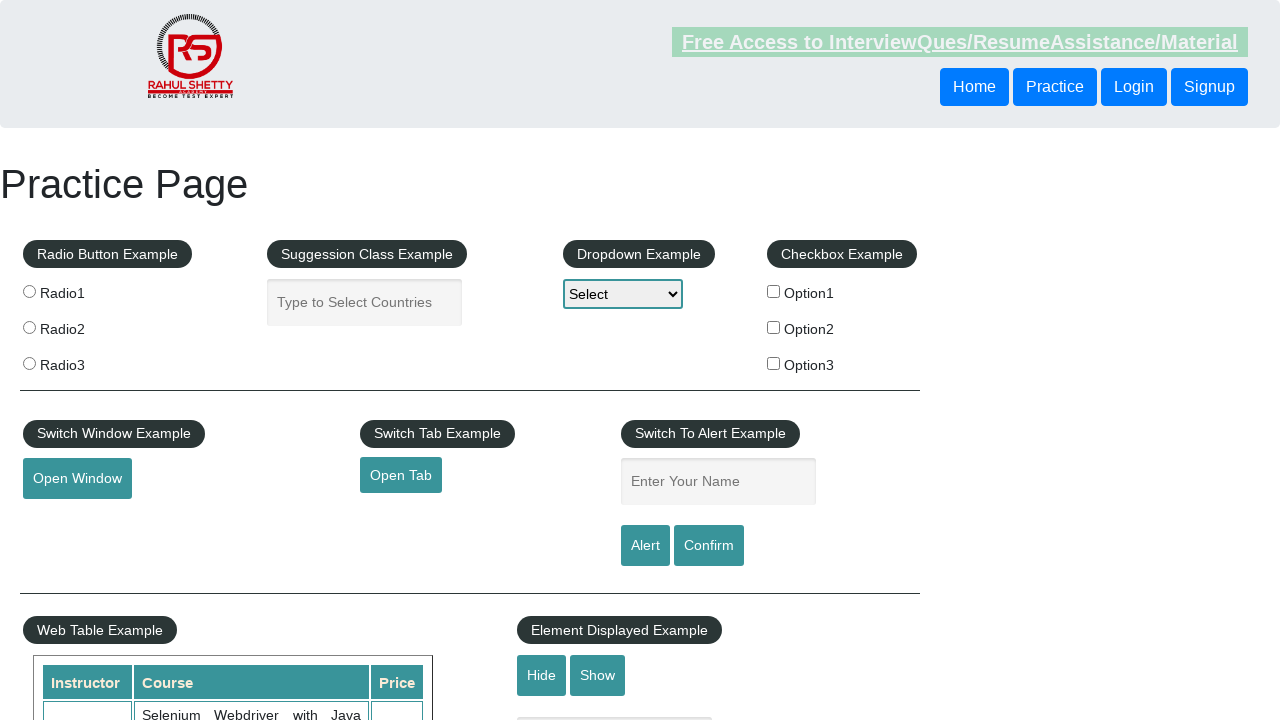

Retrieved all price cells from the web table
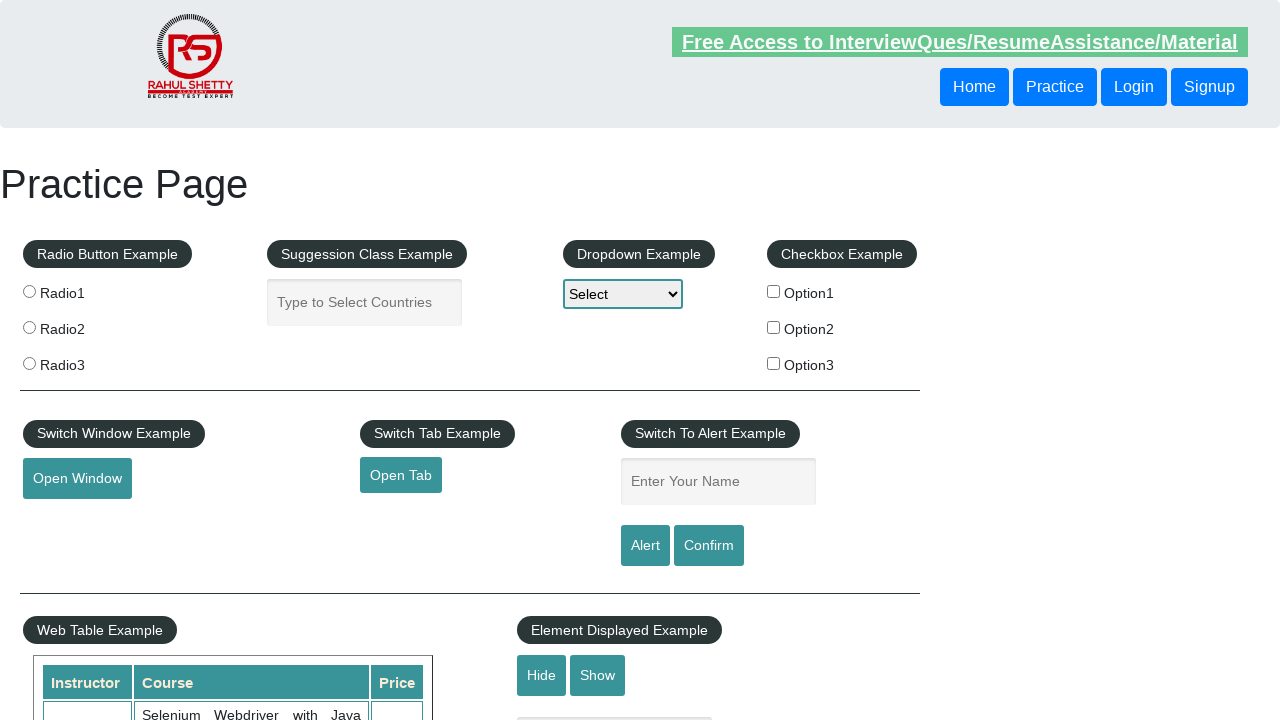

Retrieved all book name cells from the web table
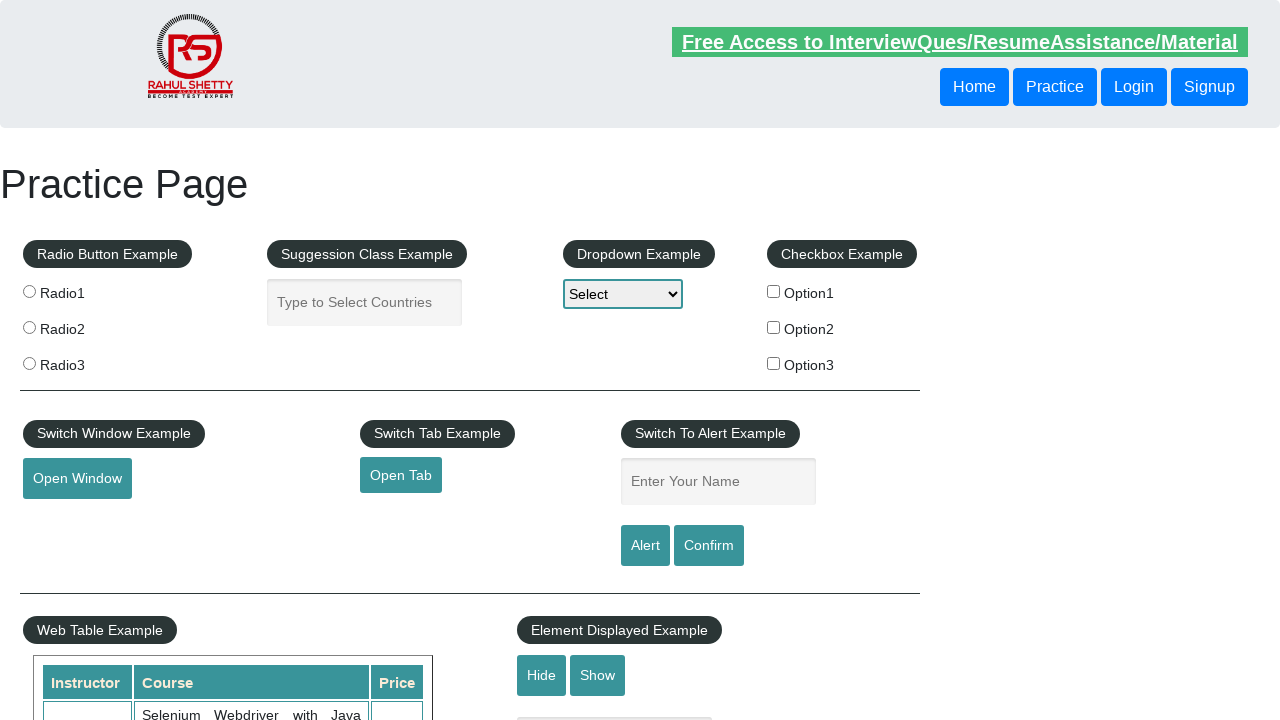

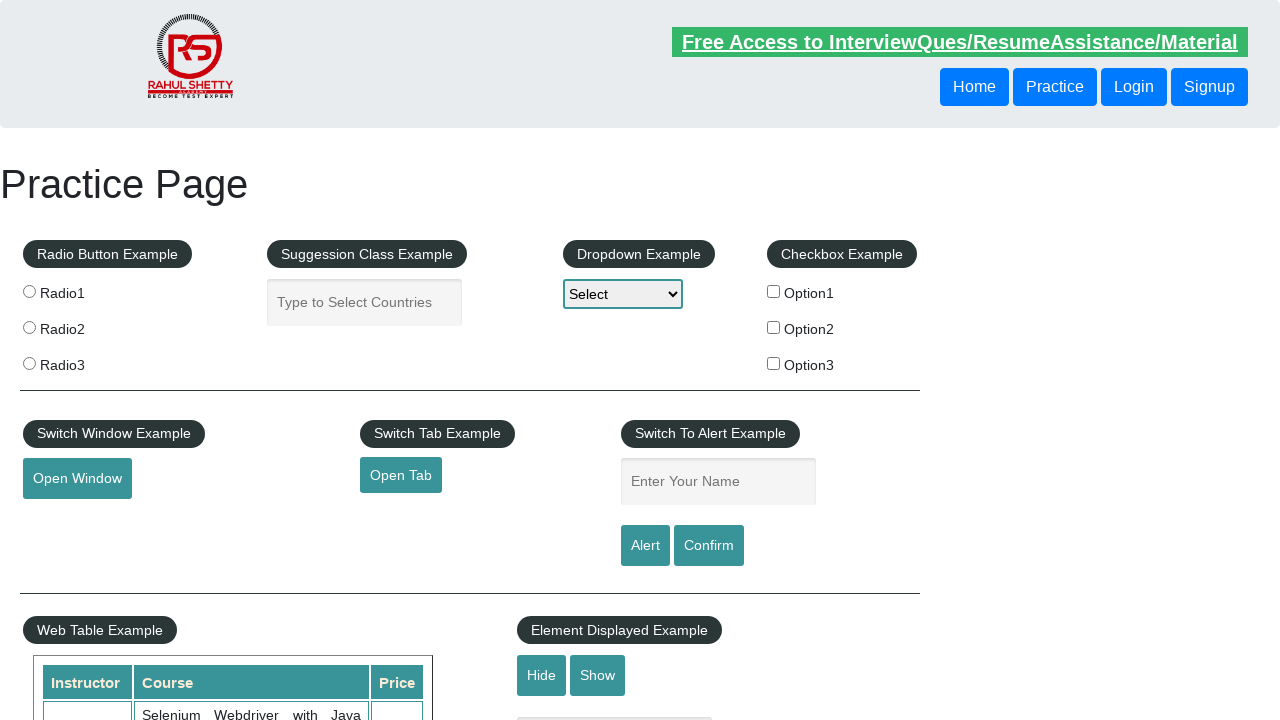